Navigates to the Galeria do Meteorito website and waits for the page to load

Starting URL: https://www.galeriadometeorito.com/

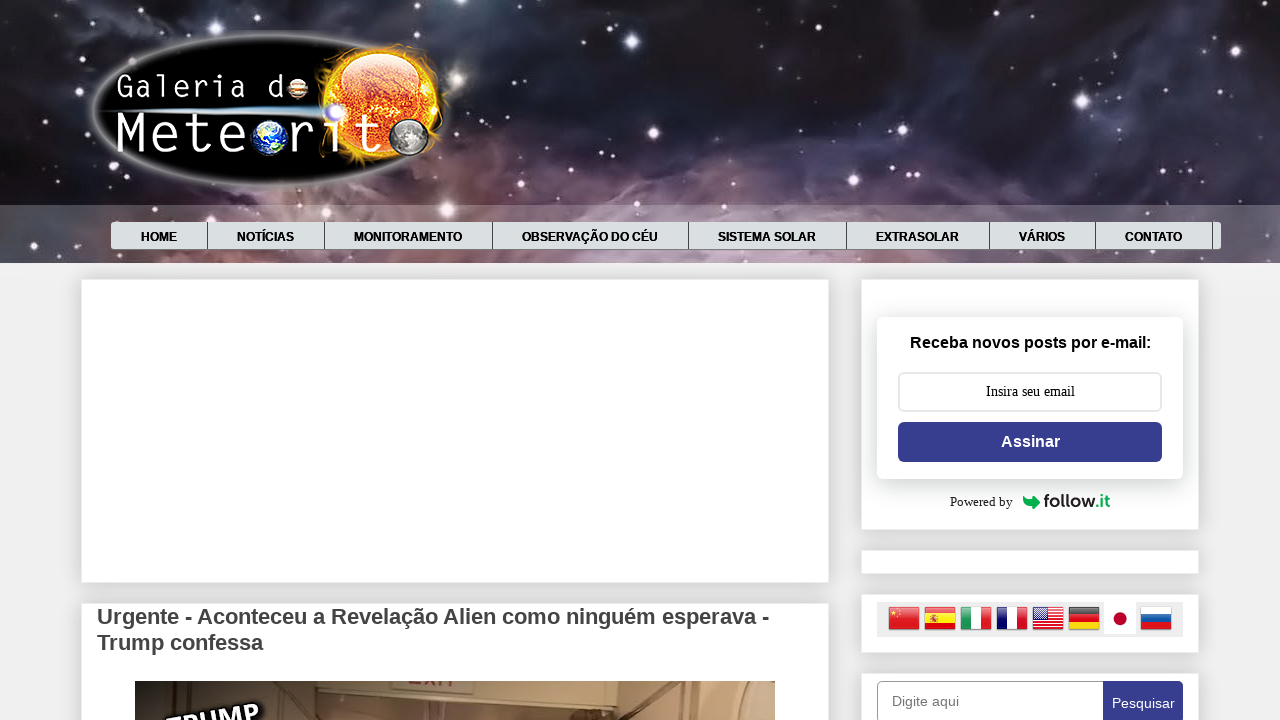

Waited 5 seconds for page to fully load
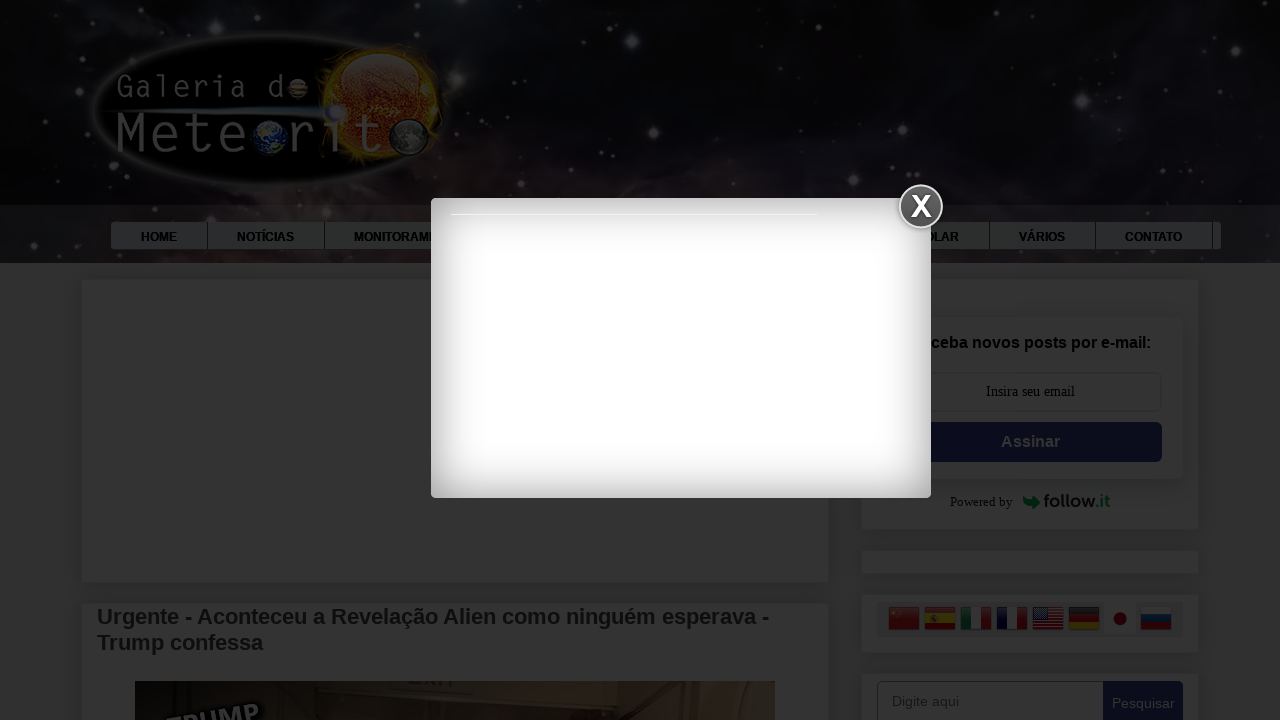

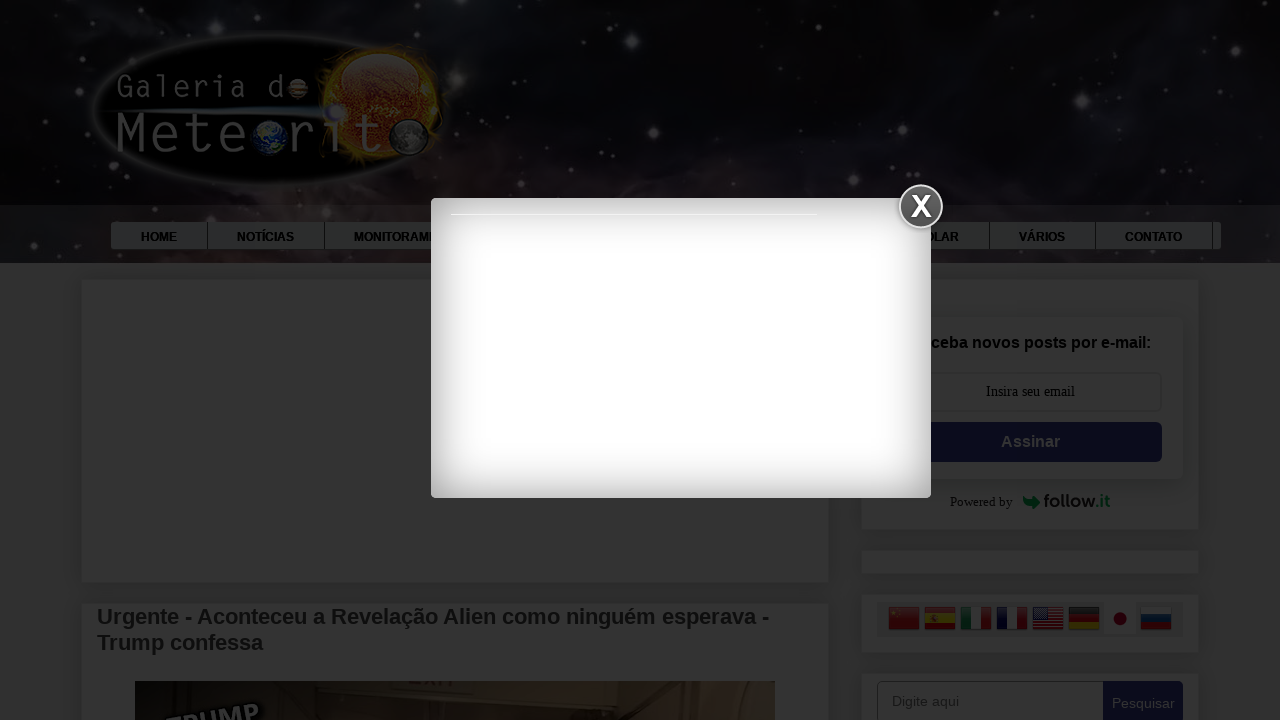